Tests clicking on the sign-in link on the Rediff homepage

Starting URL: http://rediff.com

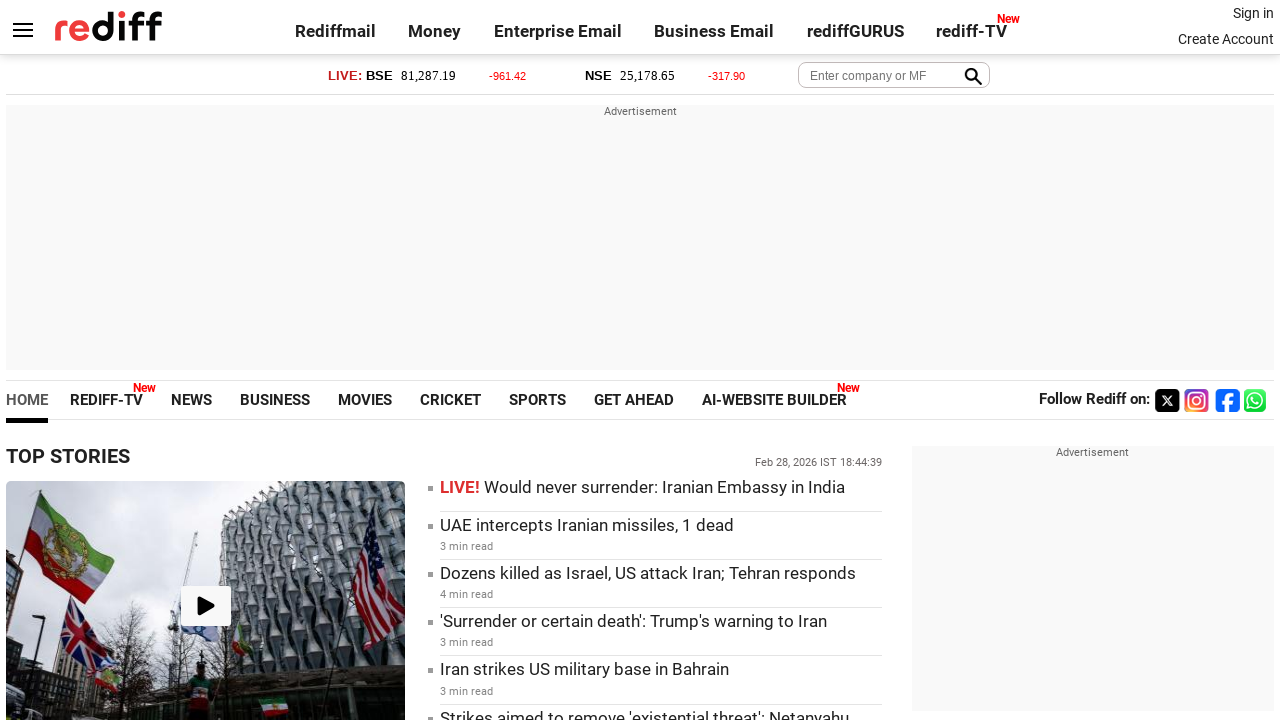

Navigated to Rediff homepage
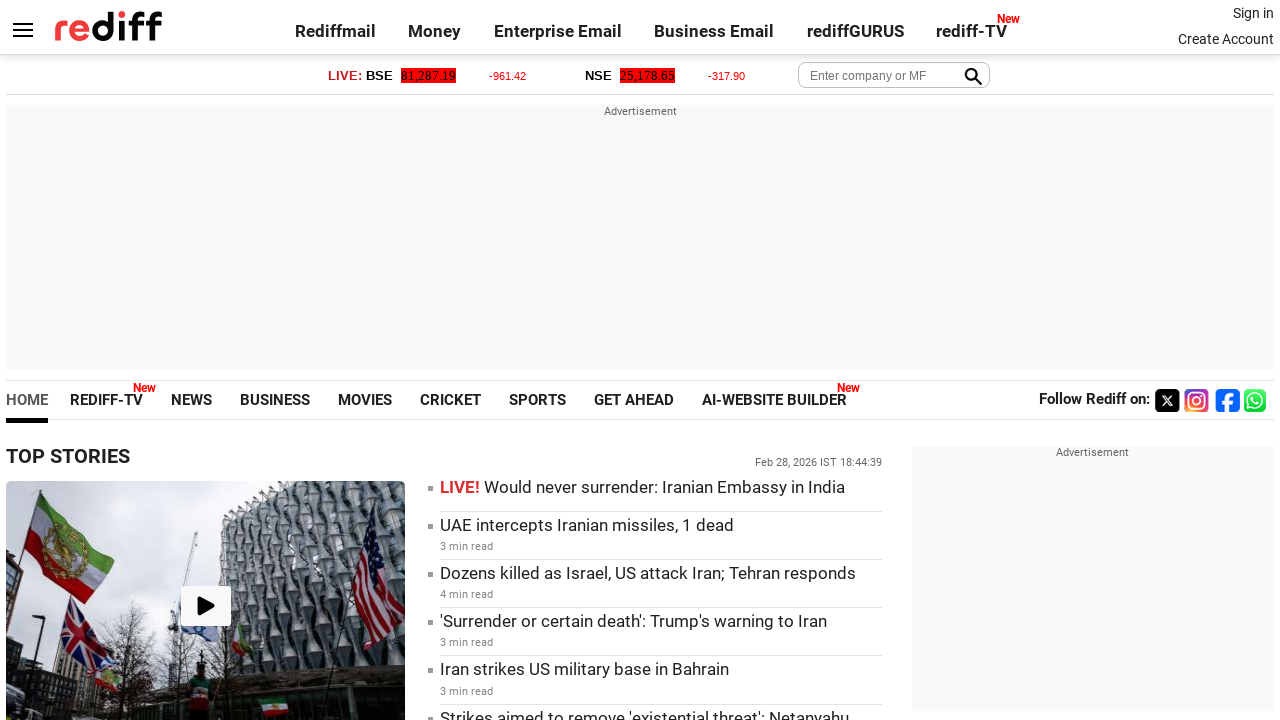

Clicked on the sign-in link at (1253, 13) on .signin
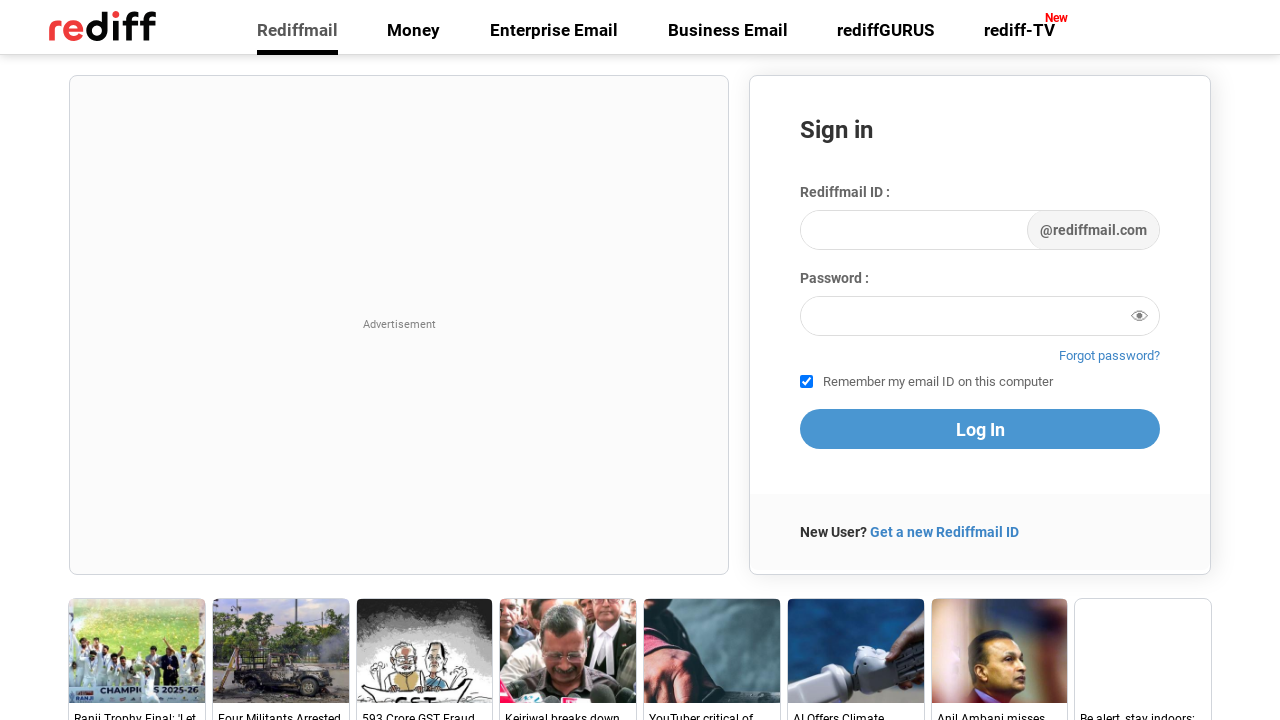

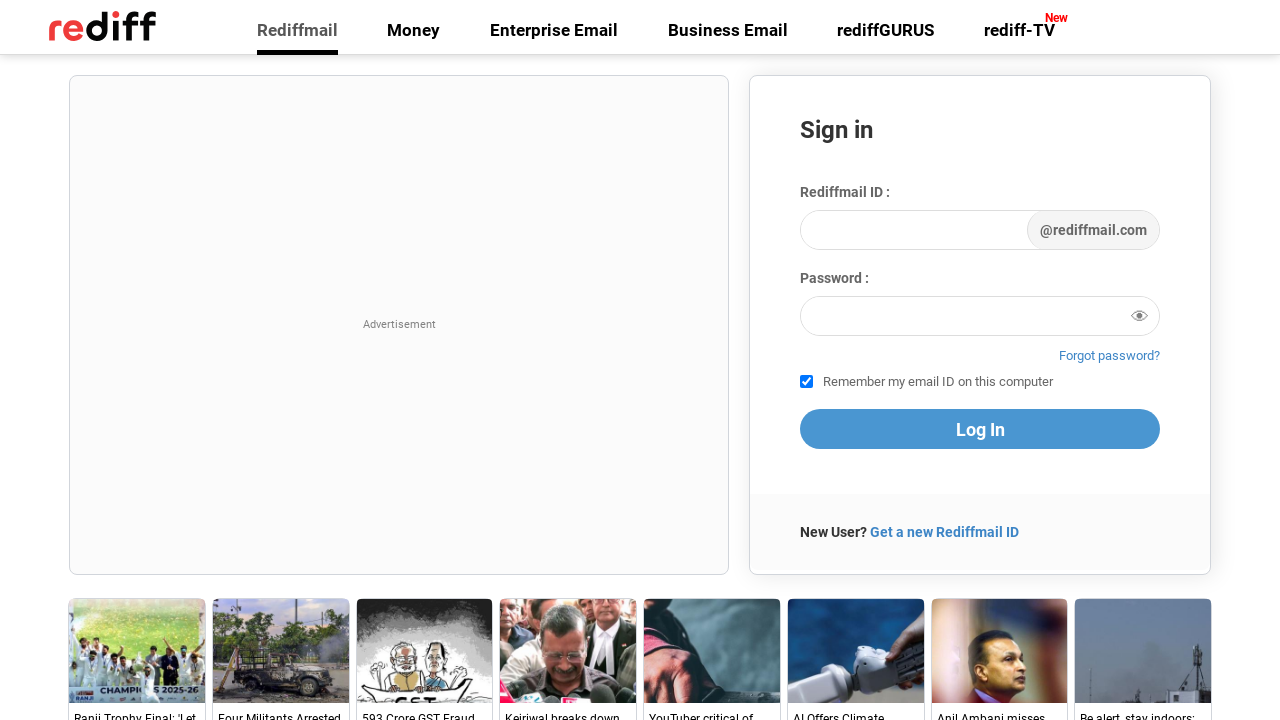